Tests simple alert handling by clicking a link to trigger an alert and accepting it

Starting URL: https://www.selenium.dev/documentation/webdriver/browser/alerts/

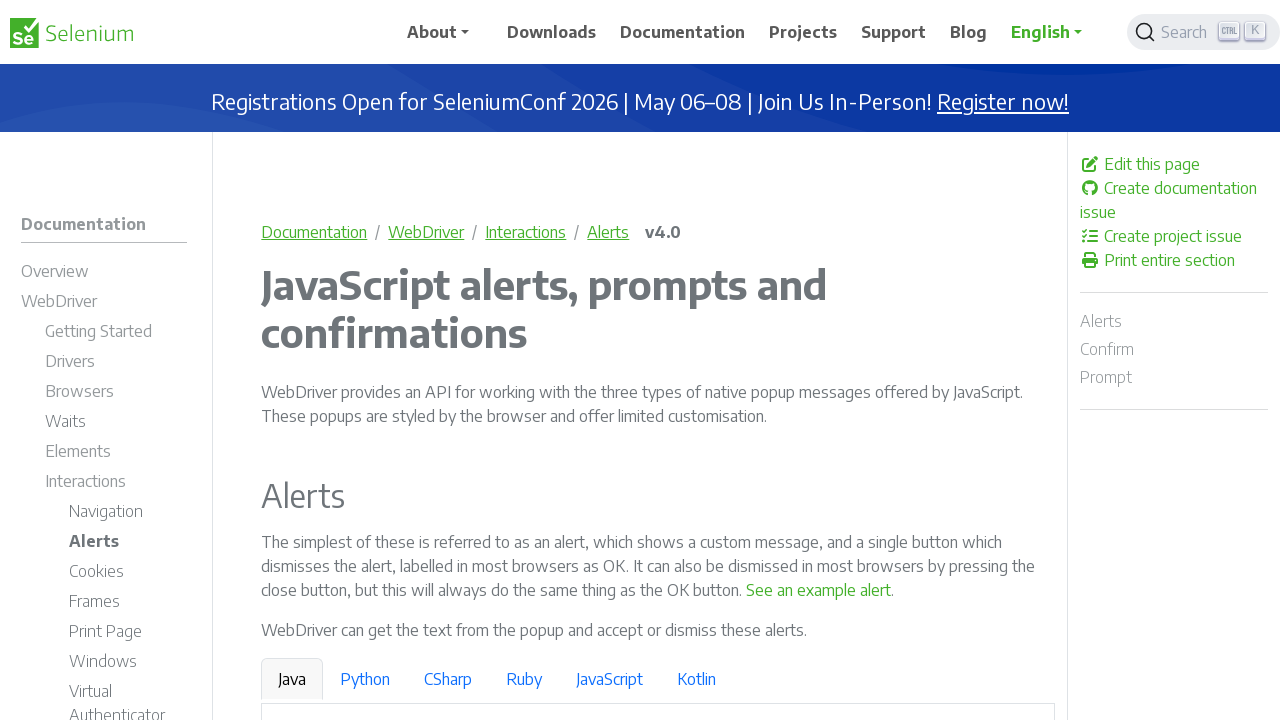

Set up dialog handler to automatically accept alerts
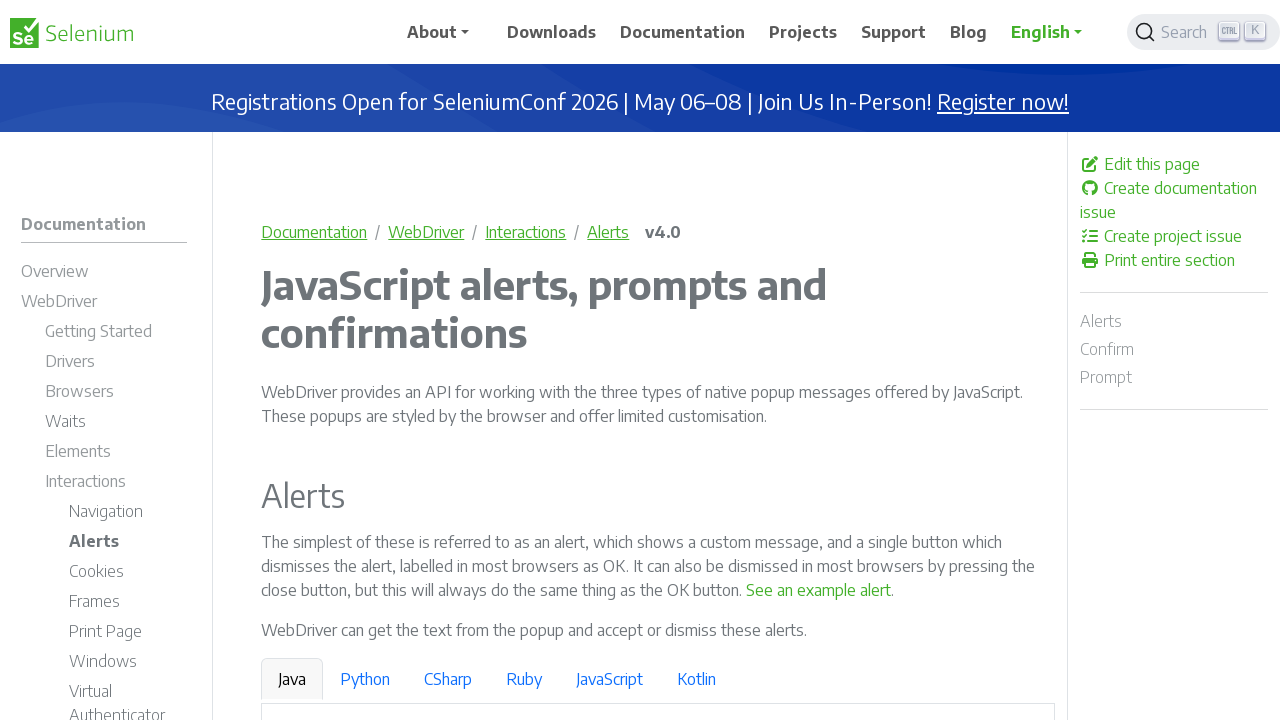

Clicked link to trigger alert at (819, 590) on text=See an example alert
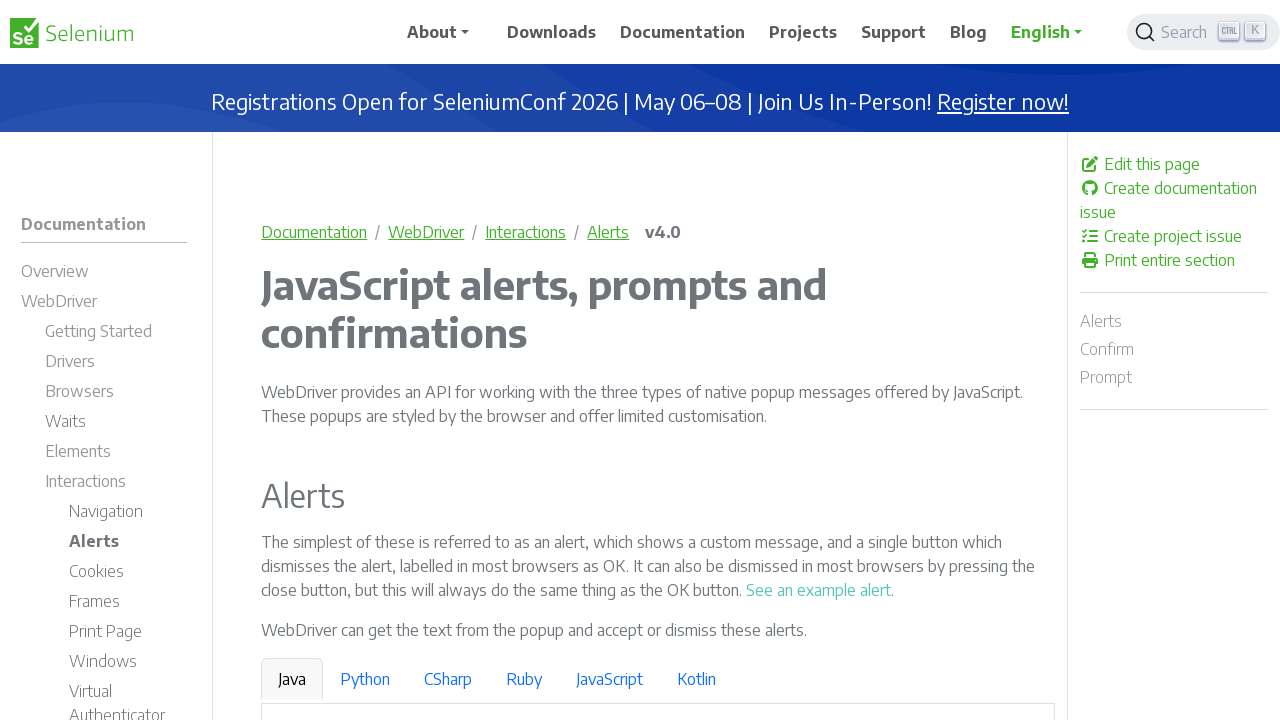

Waited for alert to be handled
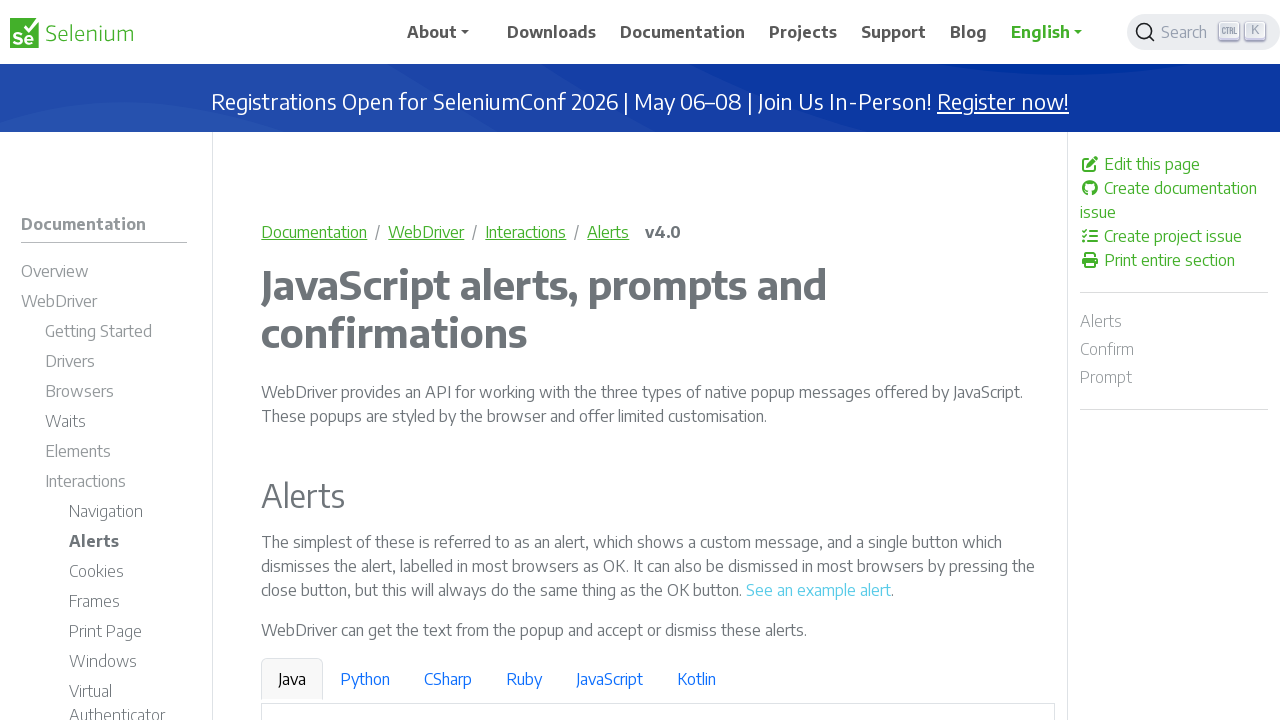

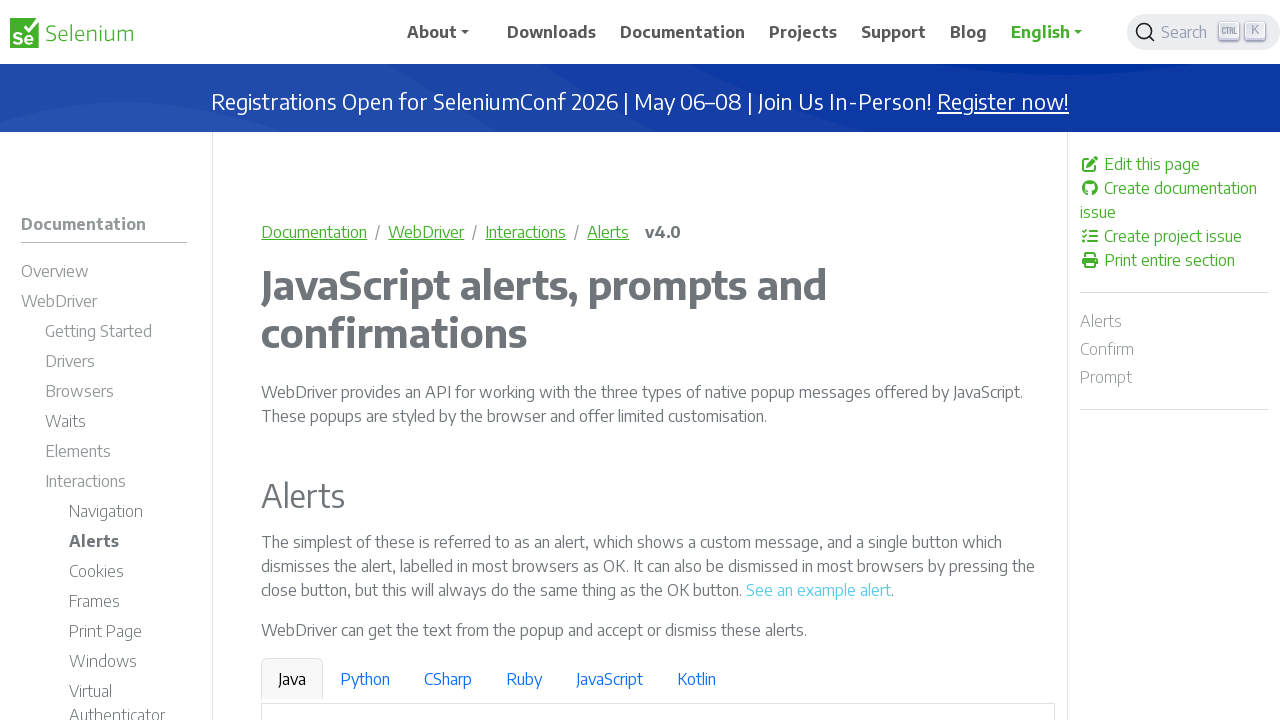